Tests JavaScript alert handling by clicking a button that triggers a confirmation dialog and dismissing it

Starting URL: http://www.tizag.com/javascriptT/javascriptconfirm.php

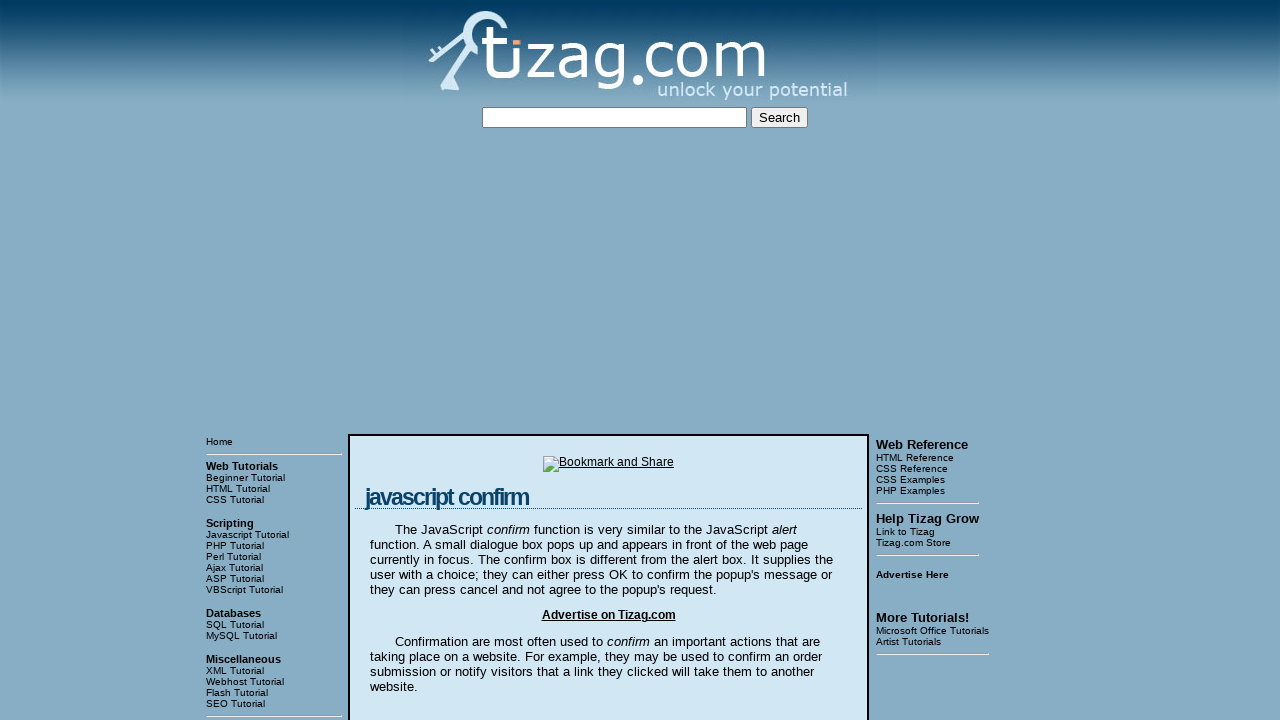

Clicked 'Leave Tizag.com' button to trigger confirmation dialog at (427, 361) on xpath=//input[@value='Leave Tizag.com']
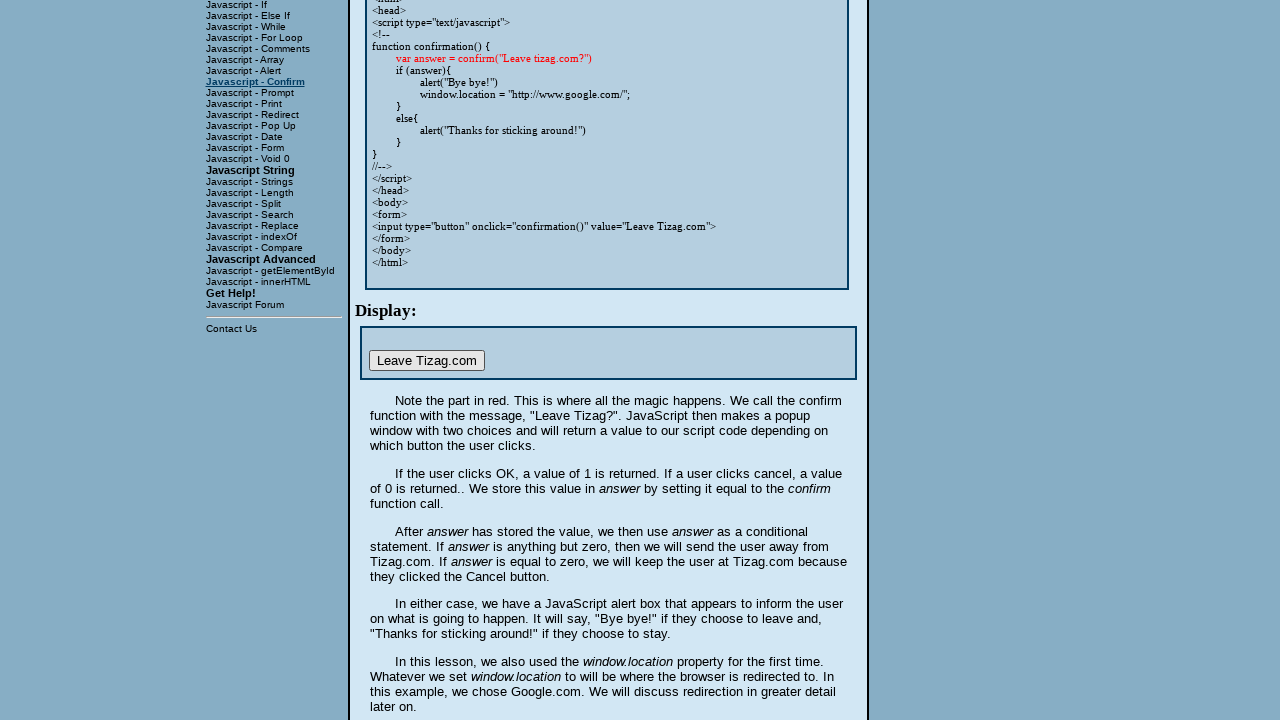

Set up dialog handler to dismiss alerts
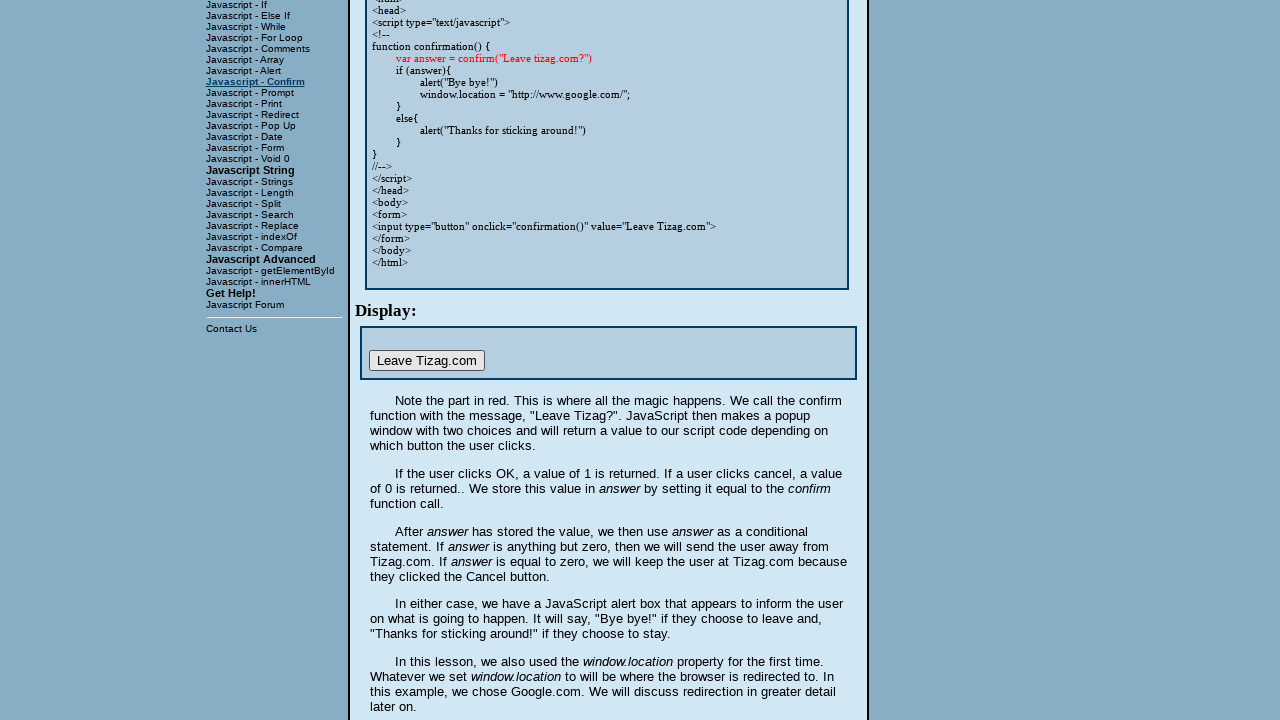

Clicked 'Leave Tizag.com' button again to trigger and handle confirmation dialog at (427, 361) on xpath=//input[@value='Leave Tizag.com']
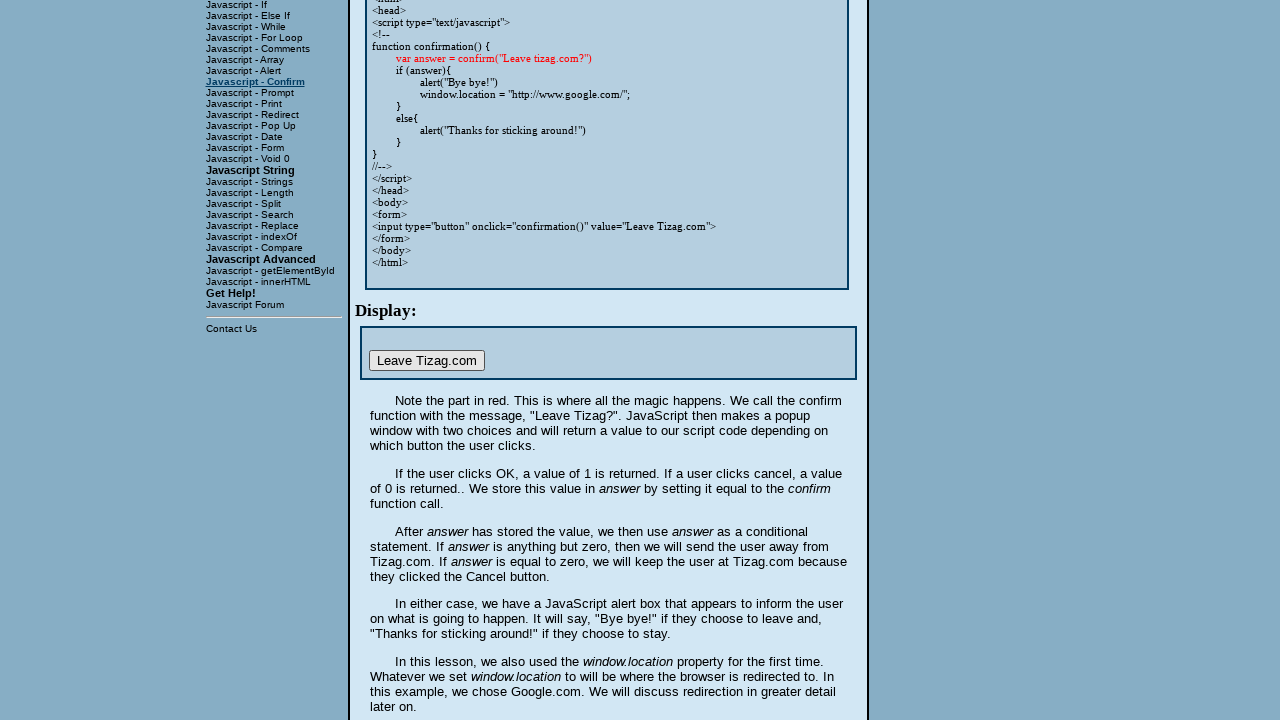

Waited for dialog to be processed
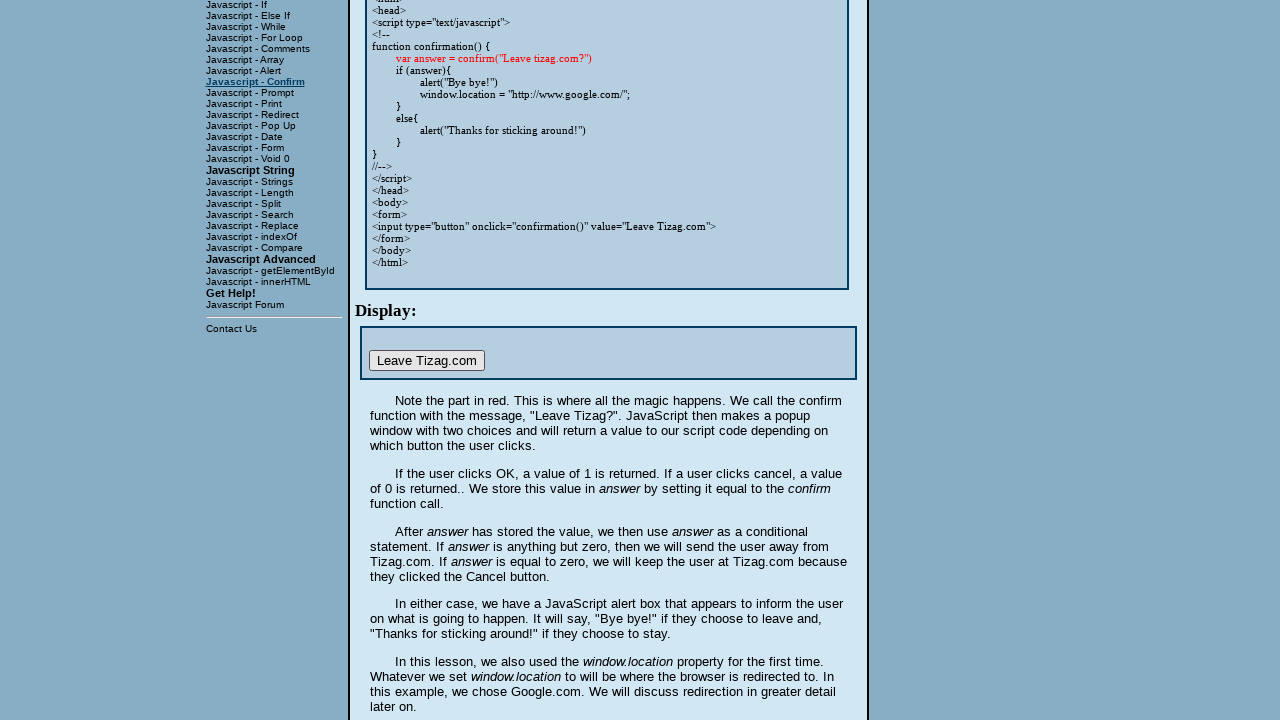

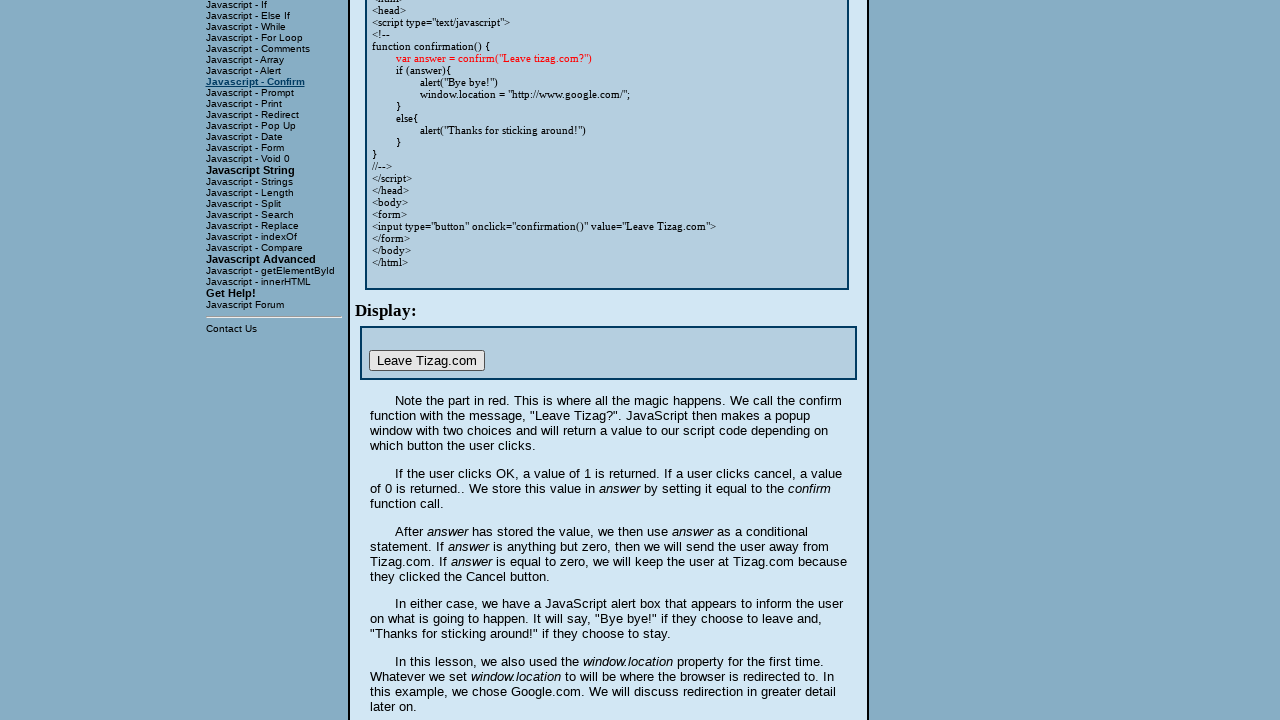